Tests the "Add Customer" functionality by clicking the add button, filling in customer details (name, email, product selection, message), and submitting the form.

Starting URL: https://demoapps.qspiders.com/ui/hidden?sublist=0

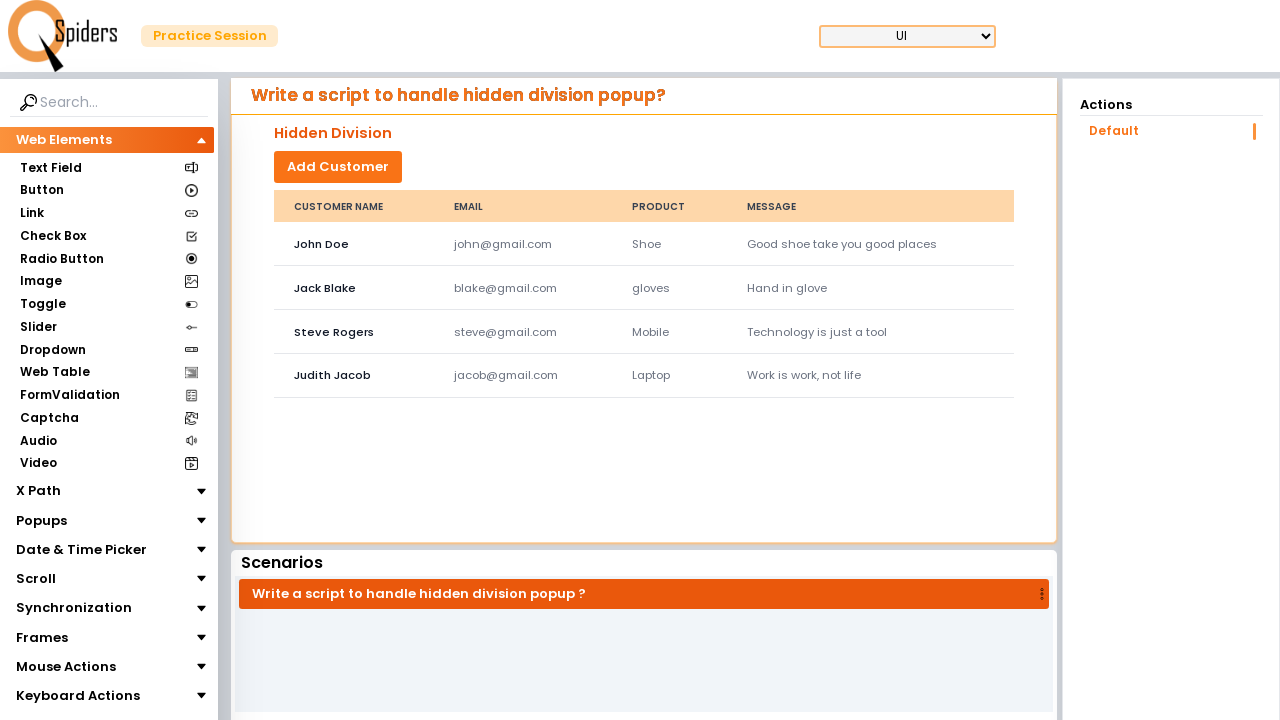

Clicked the 'Add Customer' button at (338, 167) on xpath=//button[text()='Add Customer']
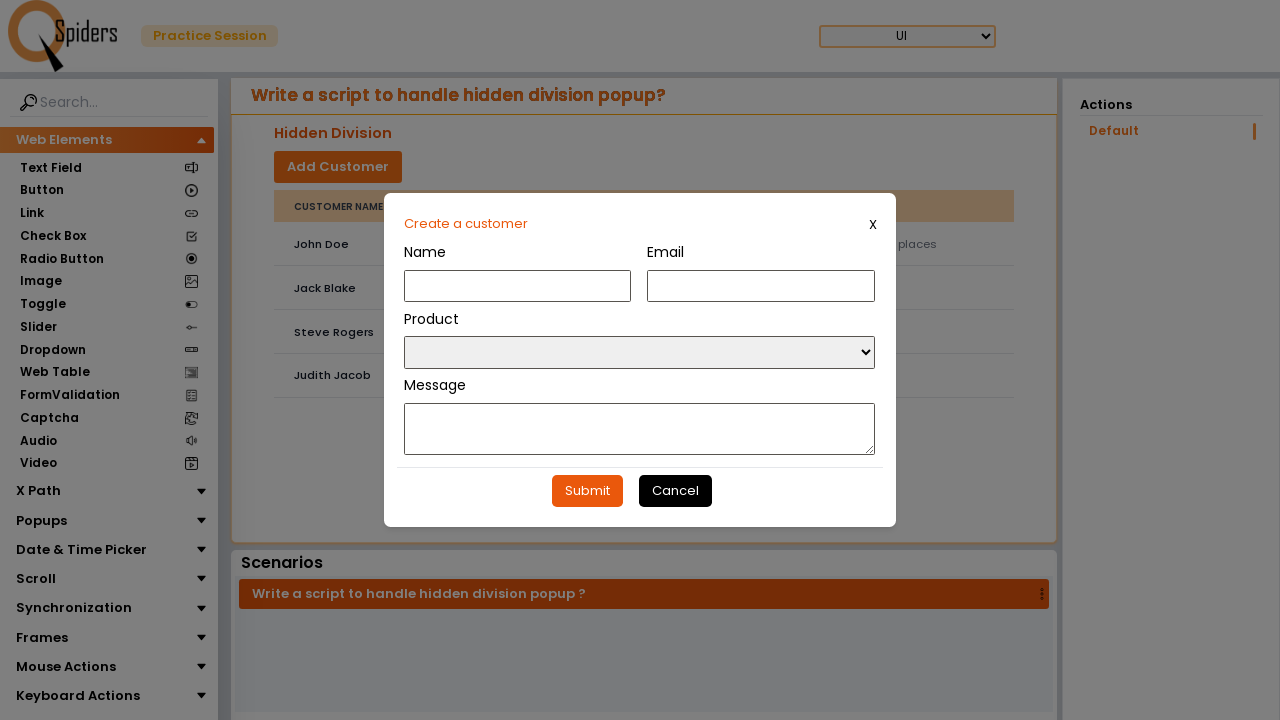

Filled customer name field with 'Dinga' on #customerName
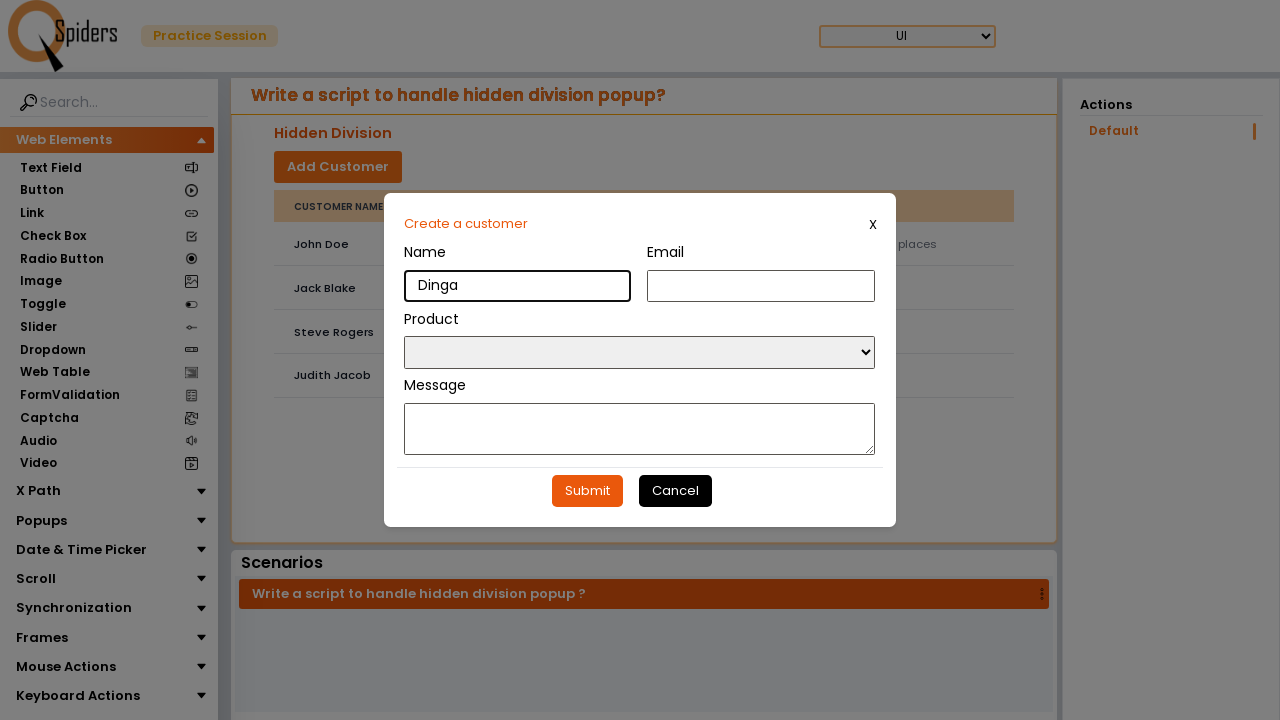

Filled customer email field with 'Dinga@qsp' on #customerEmail
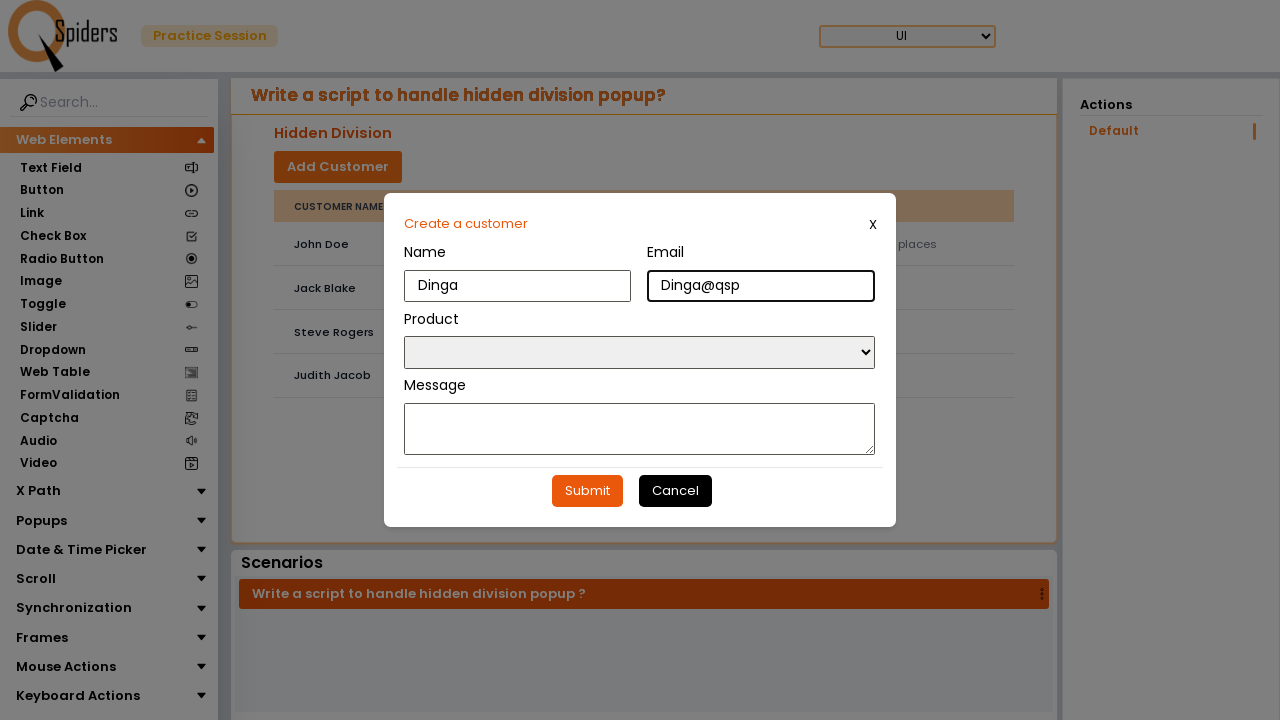

Selected product from dropdown at index 1 on #prod
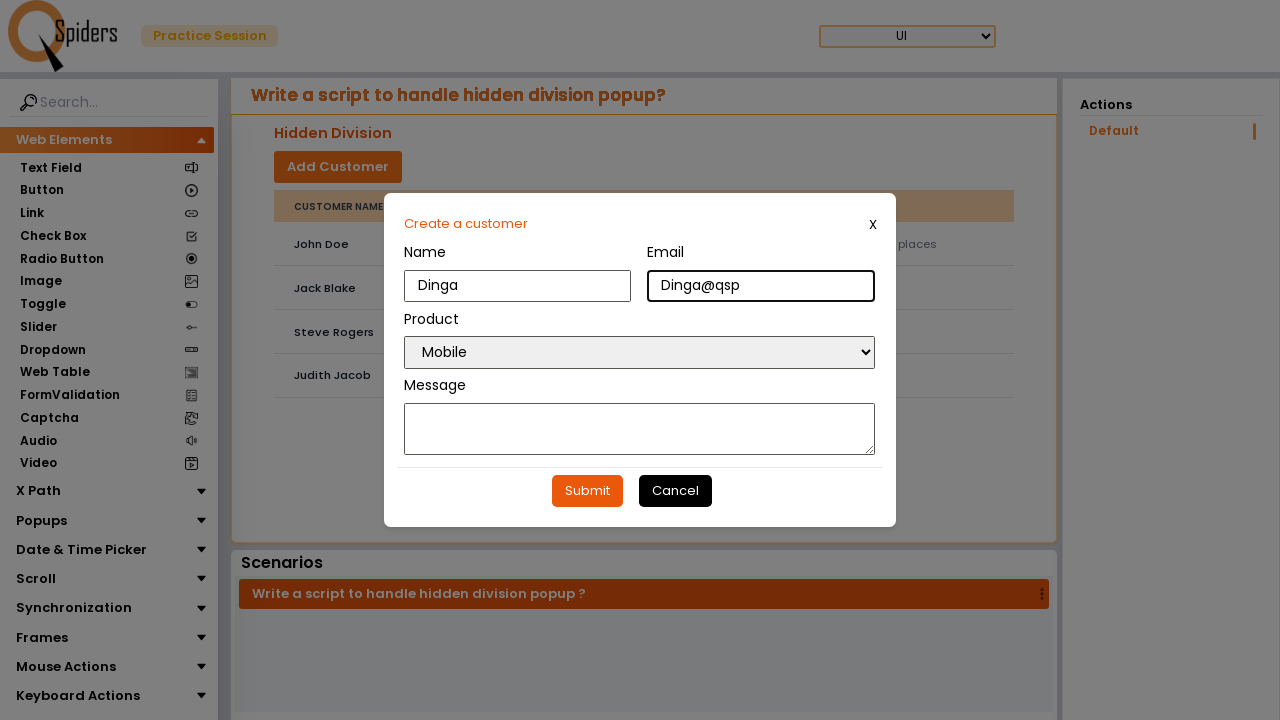

Filled message field with 'message' on #message
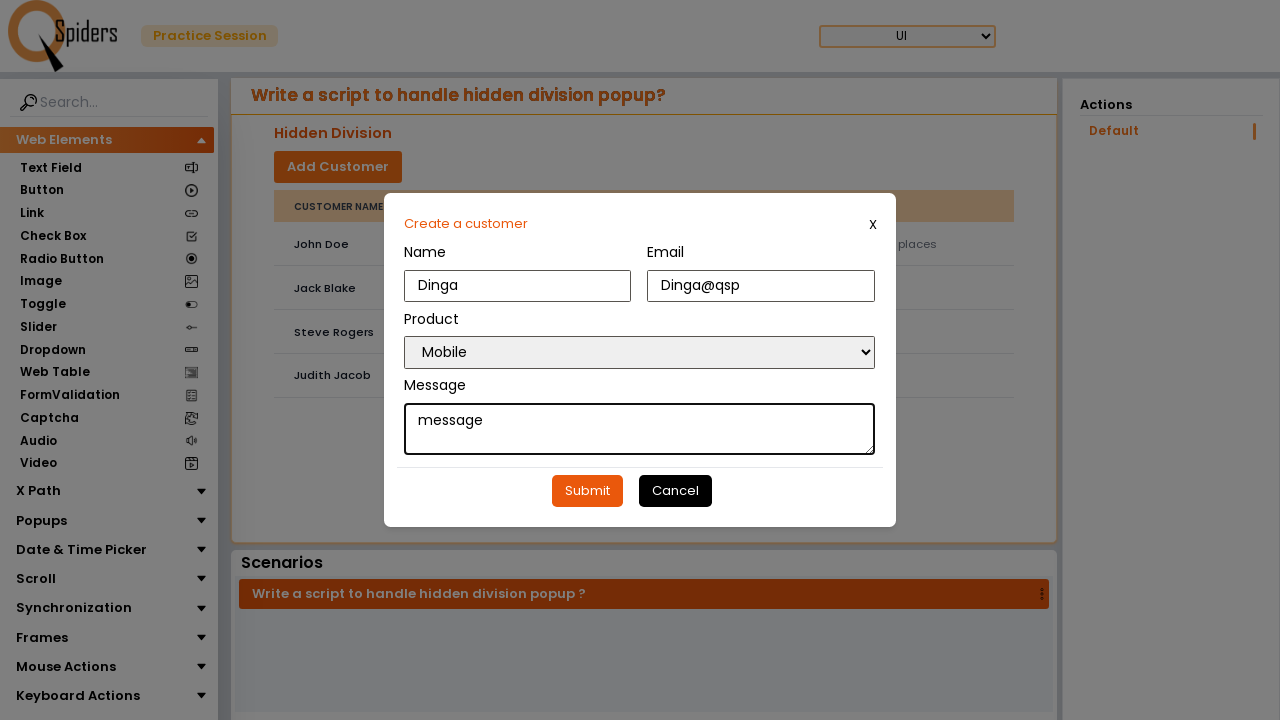

Clicked the submit button to add customer at (587, 491) on xpath=//*[@type='submit']
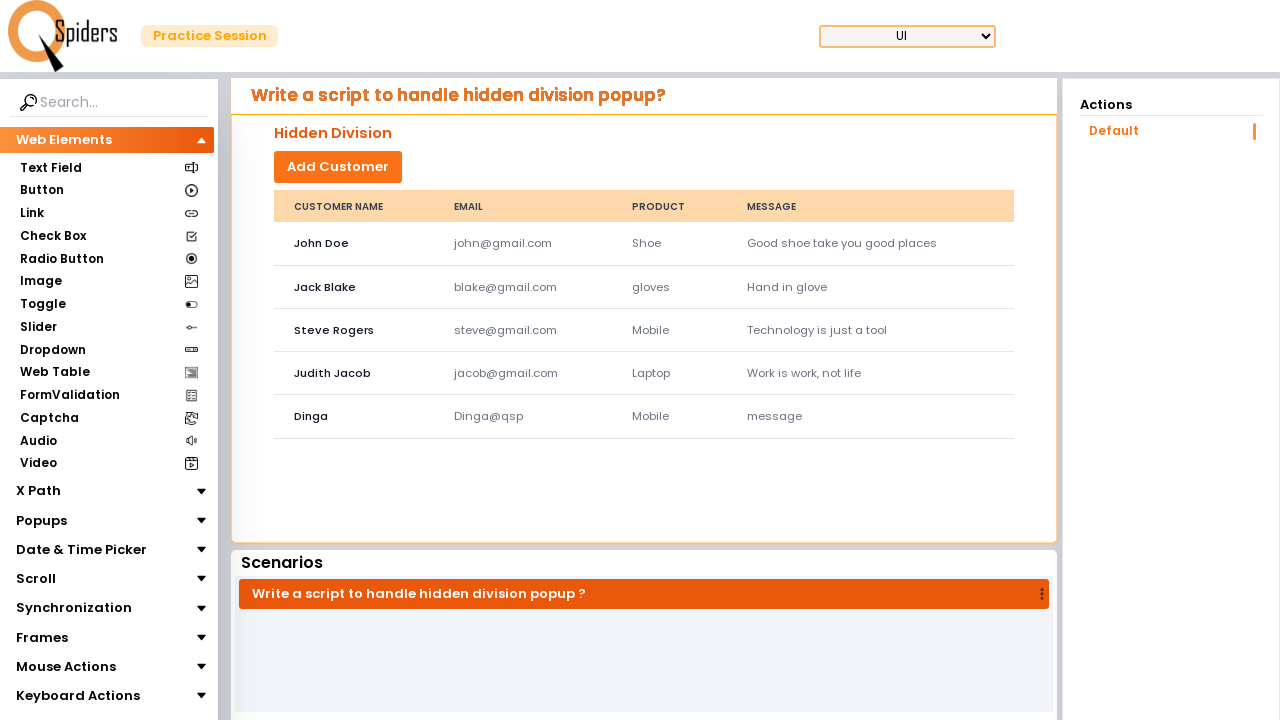

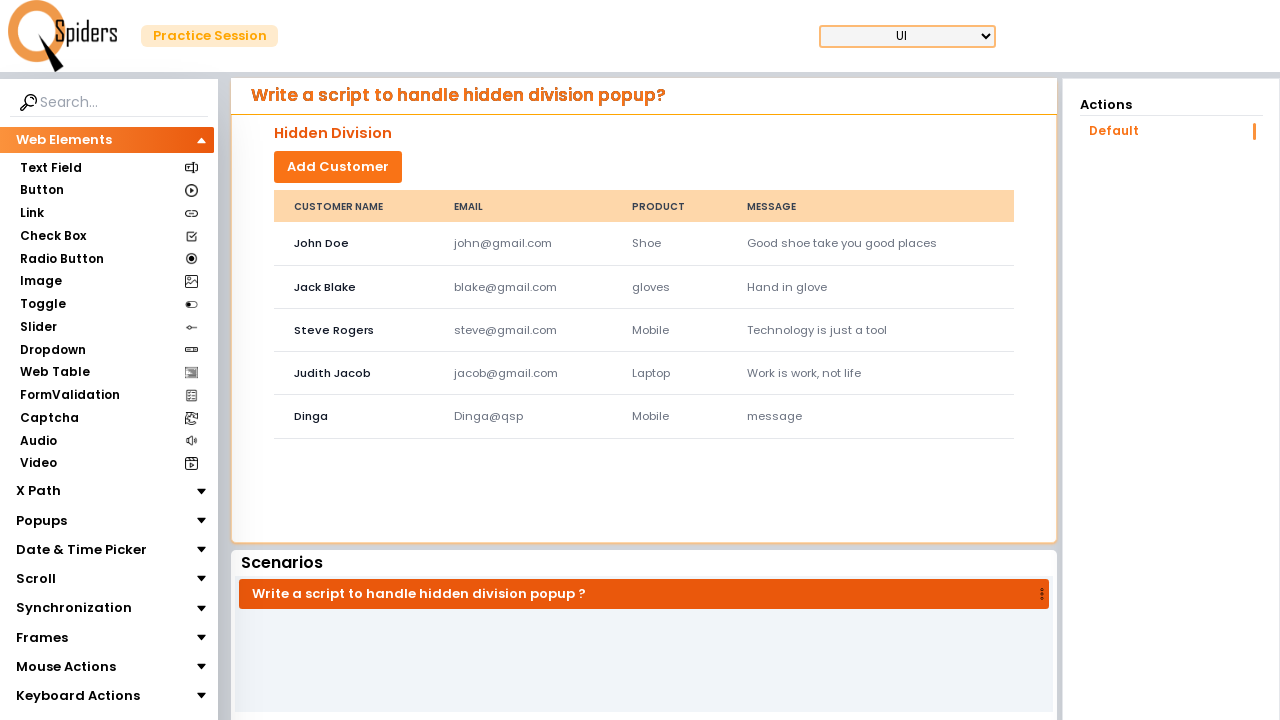